Launches the Mumbai Indians cricket team website and verifies the page loads successfully

Starting URL: https://www.mumbaiindians.com/

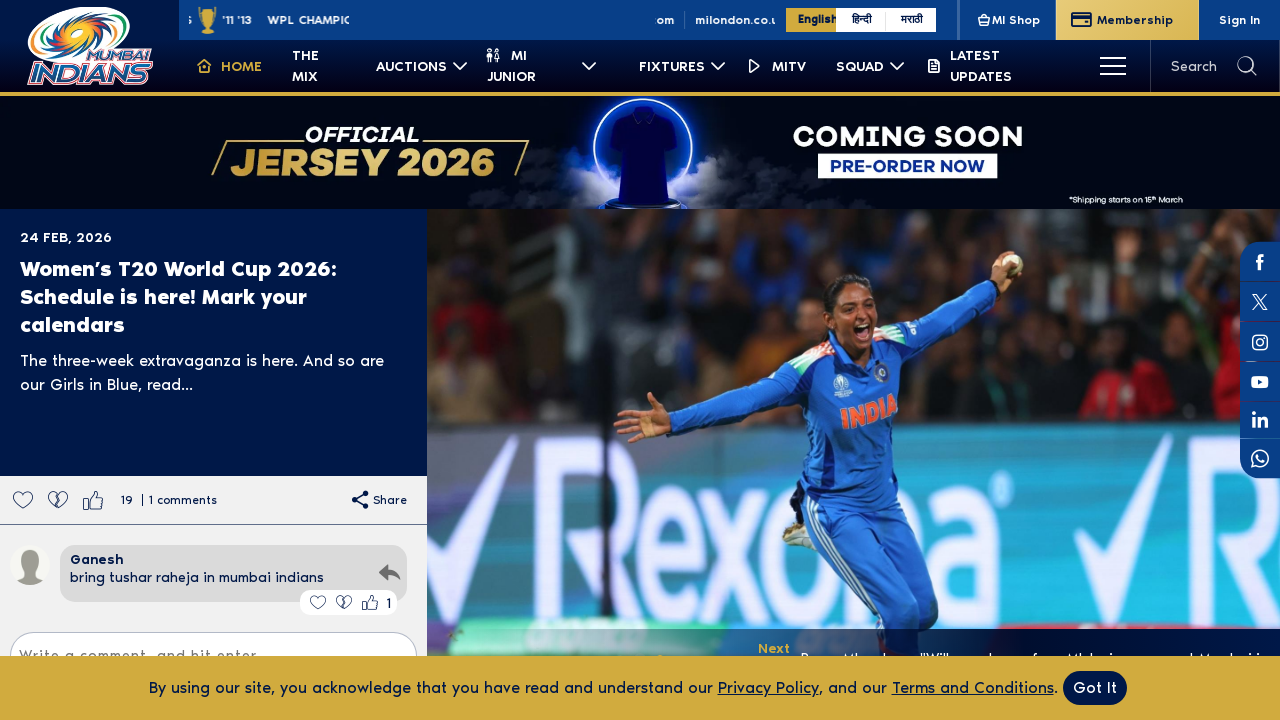

Mumbai Indians website page loaded successfully (domcontentloaded state reached)
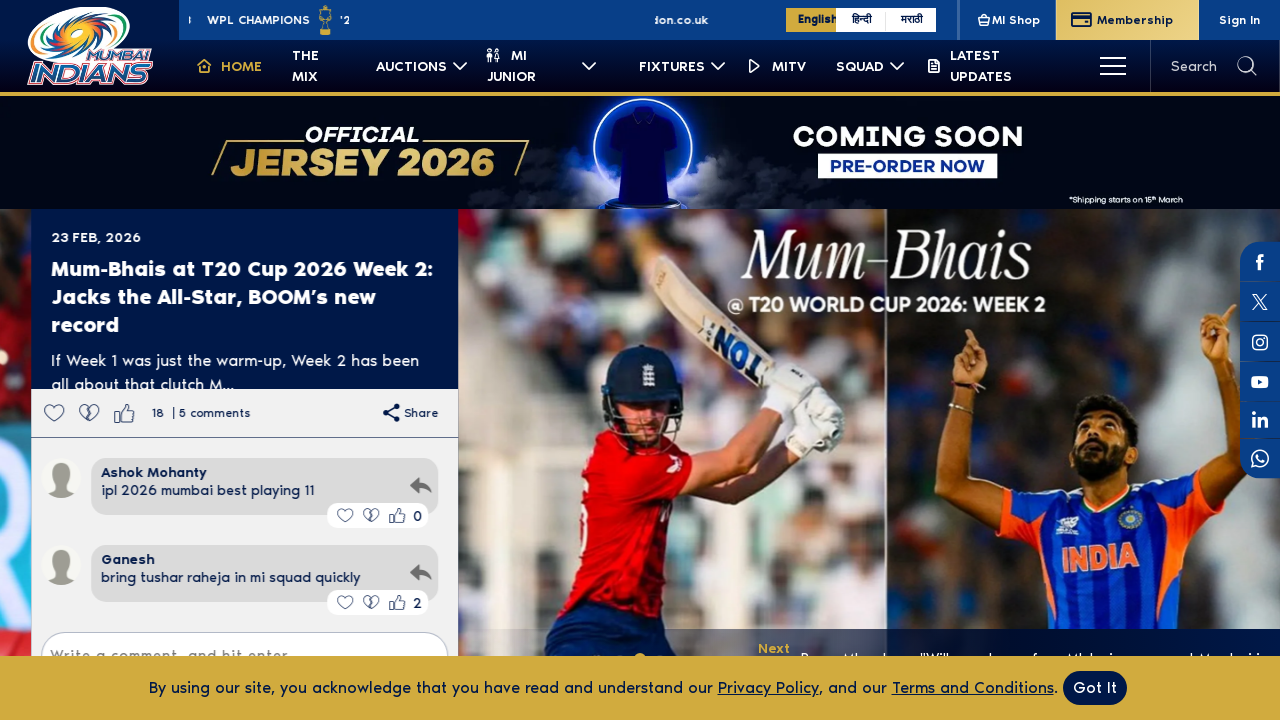

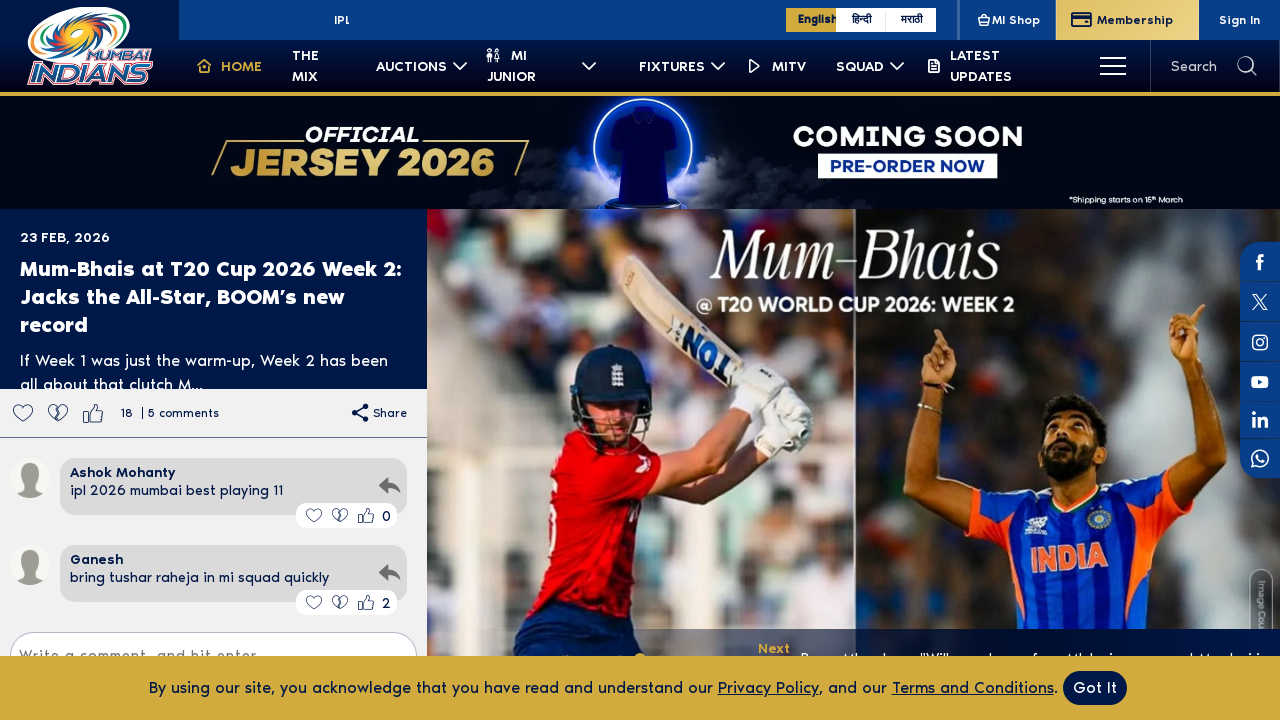